Tests page scrolling functionality by scrolling down the page by 500 pixels using JavaScript execution

Starting URL: https://www.rahulshettyacademy.com/AutomationPractice/

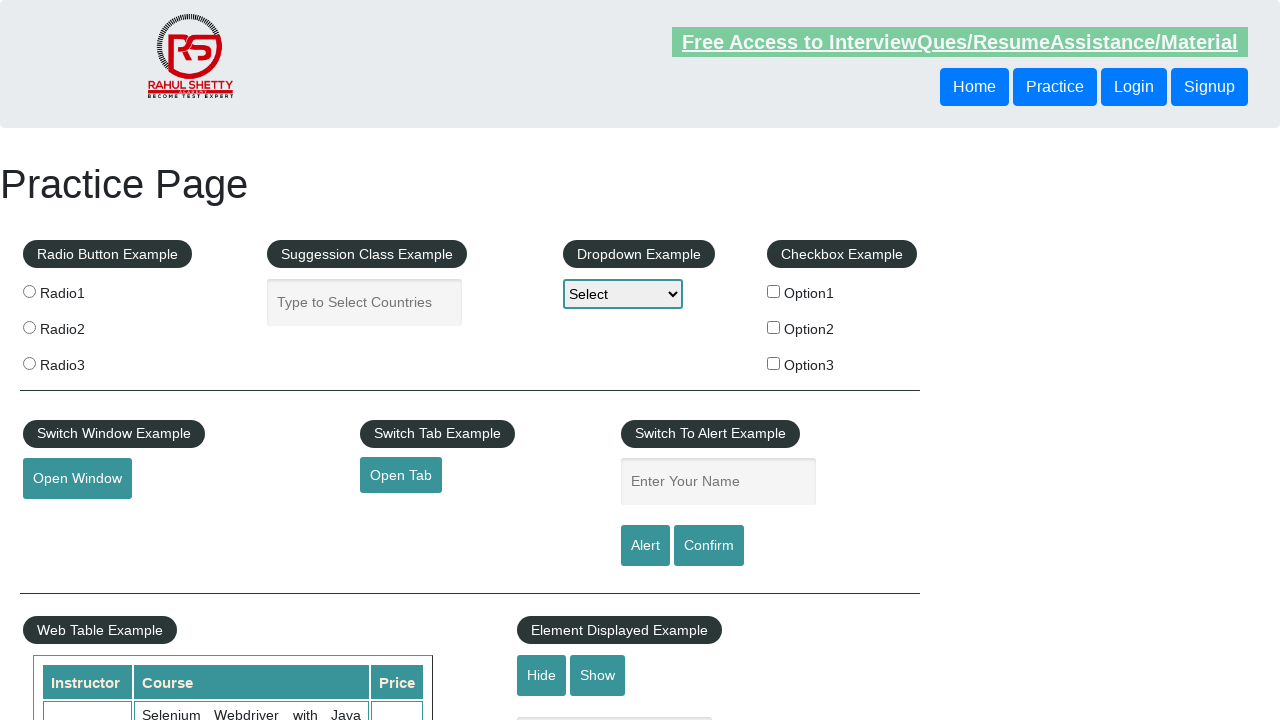

Scrolled down the page by 500 pixels using JavaScript execution
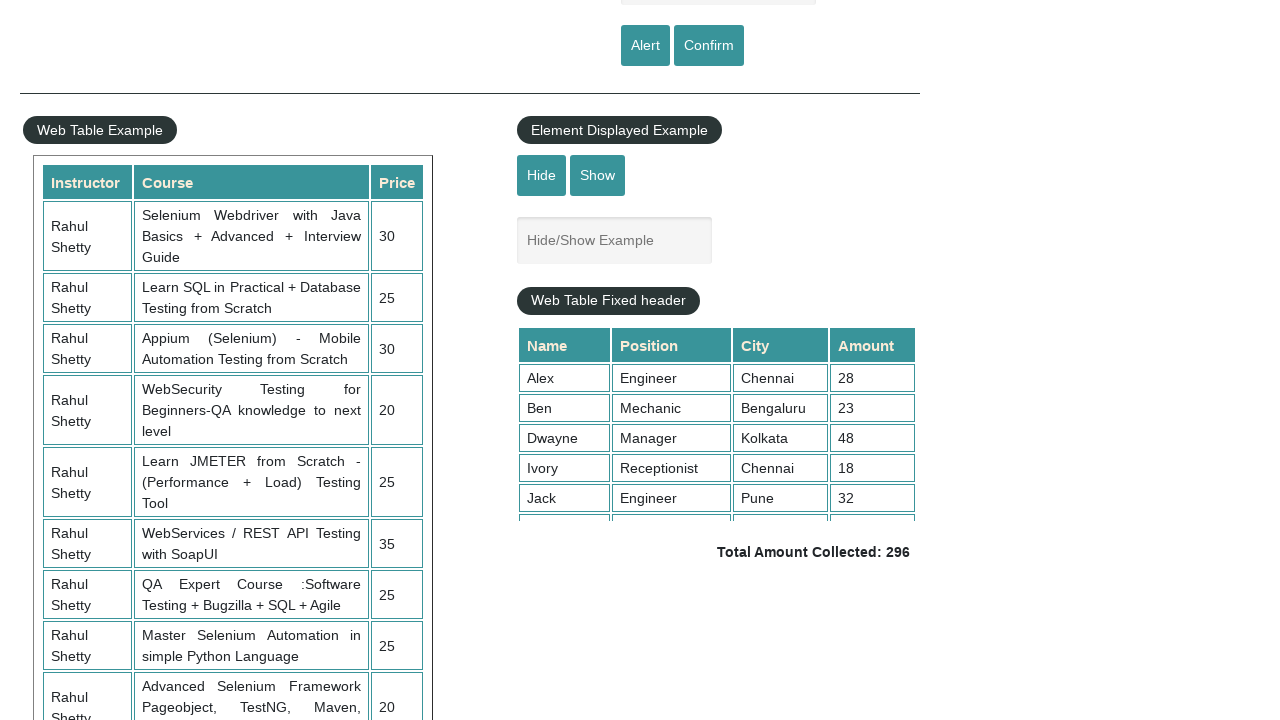

Waited 2 seconds to observe the scroll effect
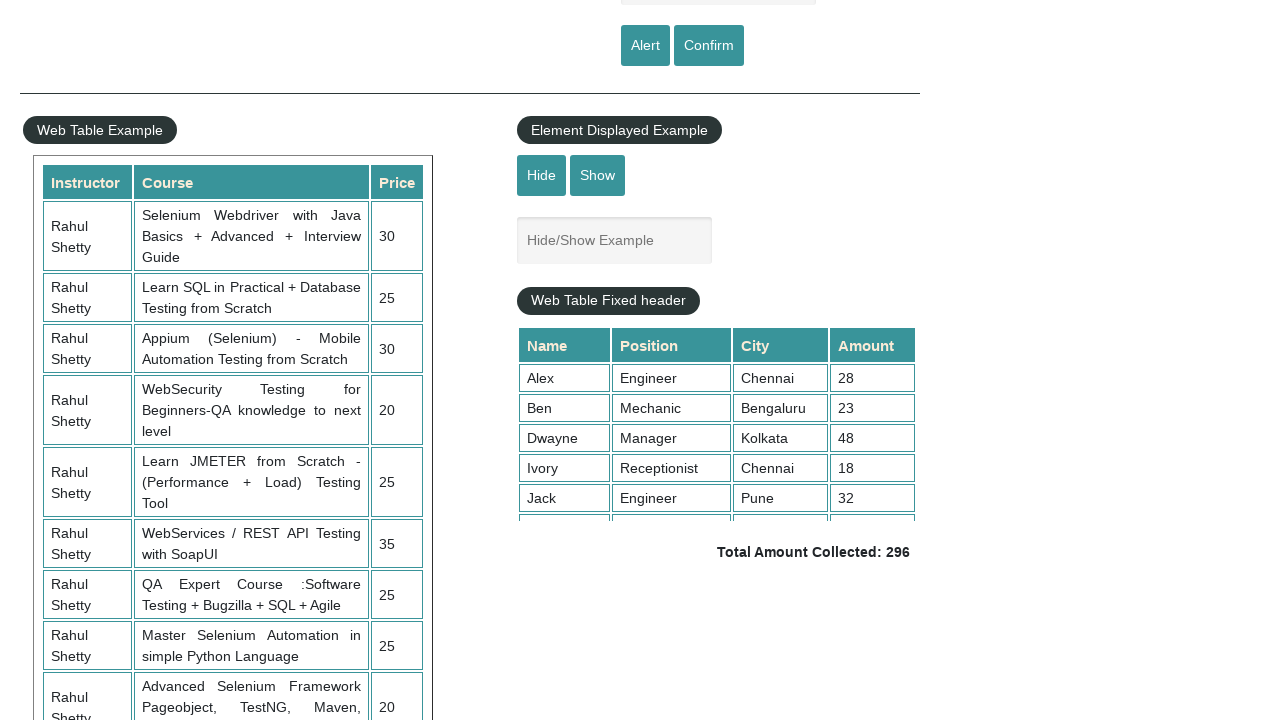

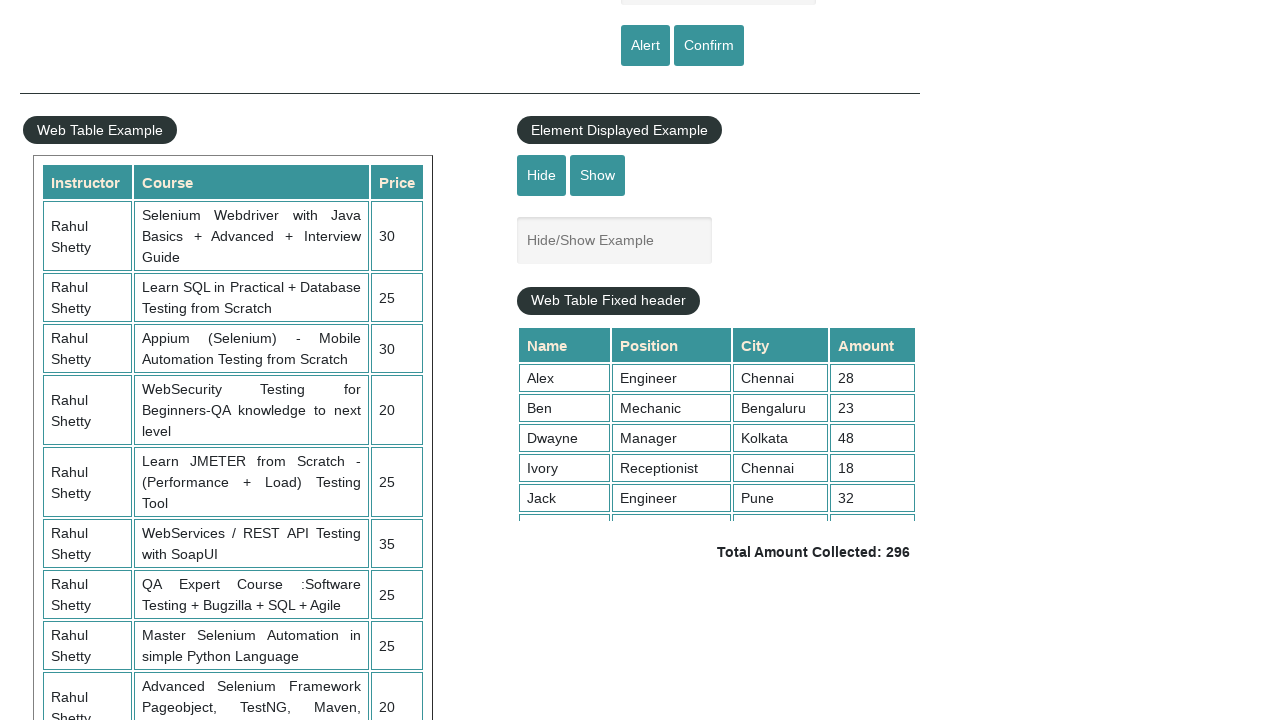